Tests page scrolling functionality using JavaScript execution, scrolling the main window and then scrolling within a specific table element

Starting URL: https://rahulshettyacademy.com/AutomationPractice/

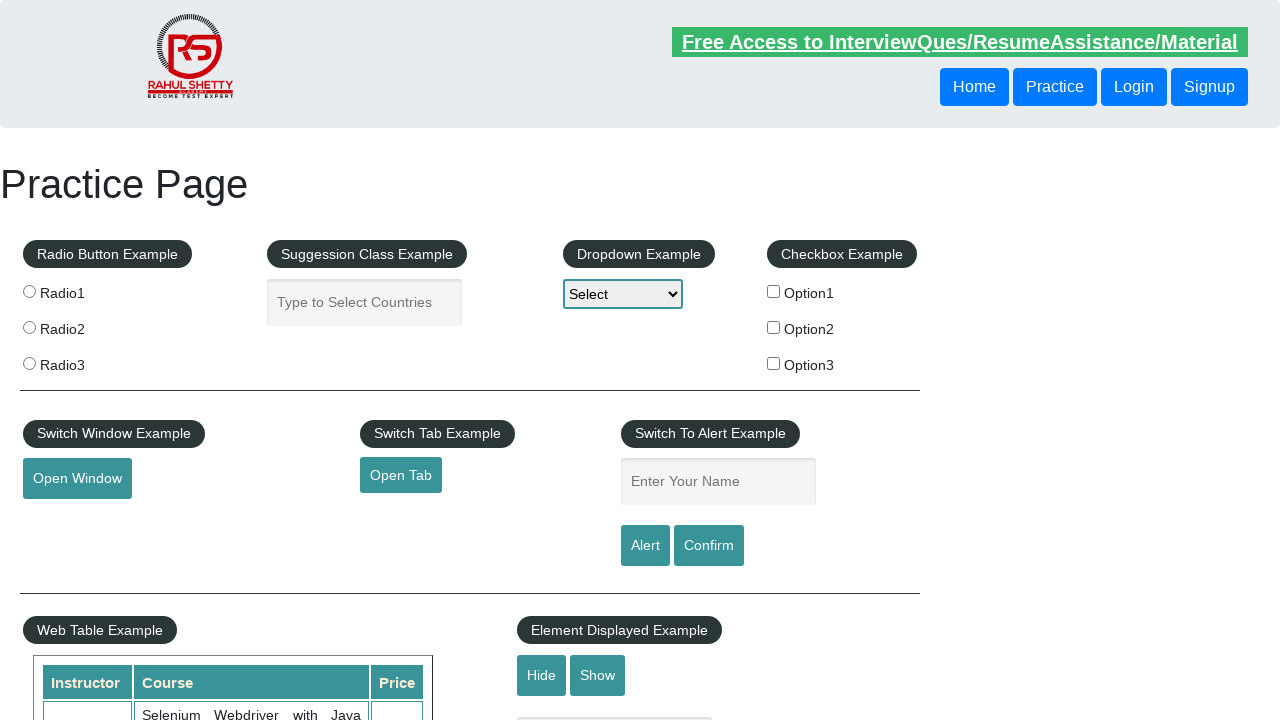

Scrolled main window down 800 pixels using JavaScript
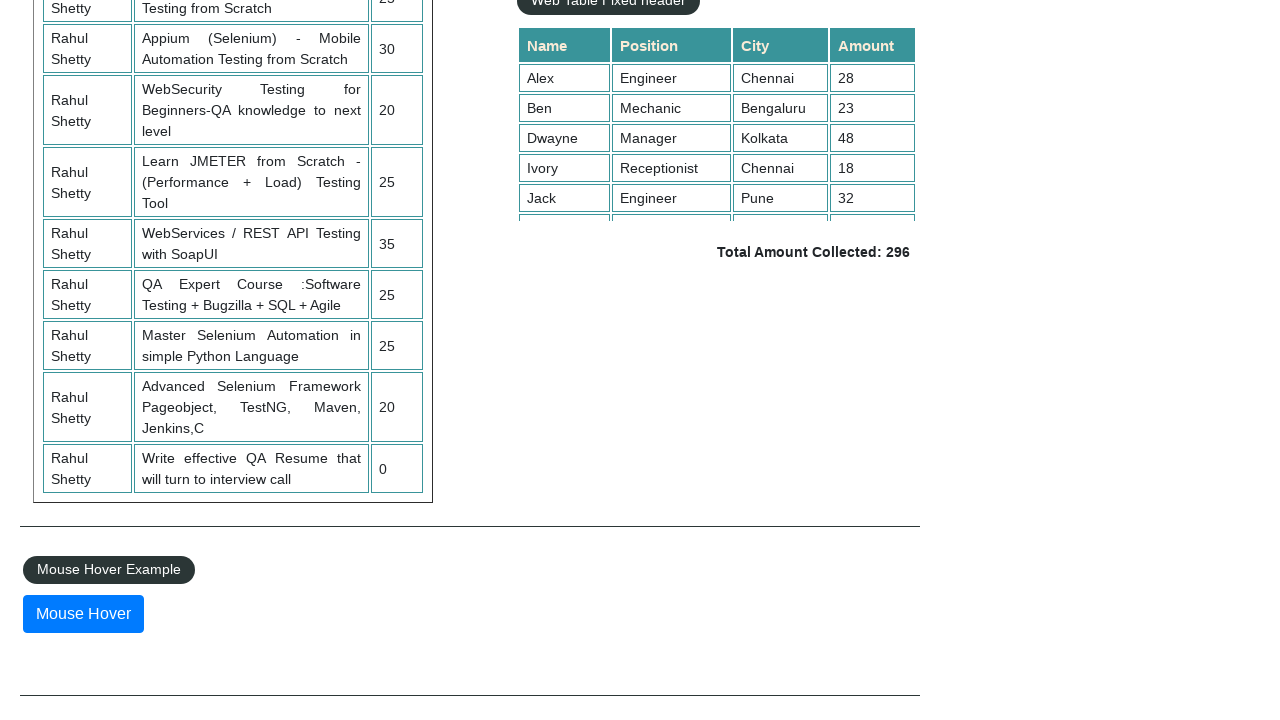

Waited 1000ms for main window scroll to complete
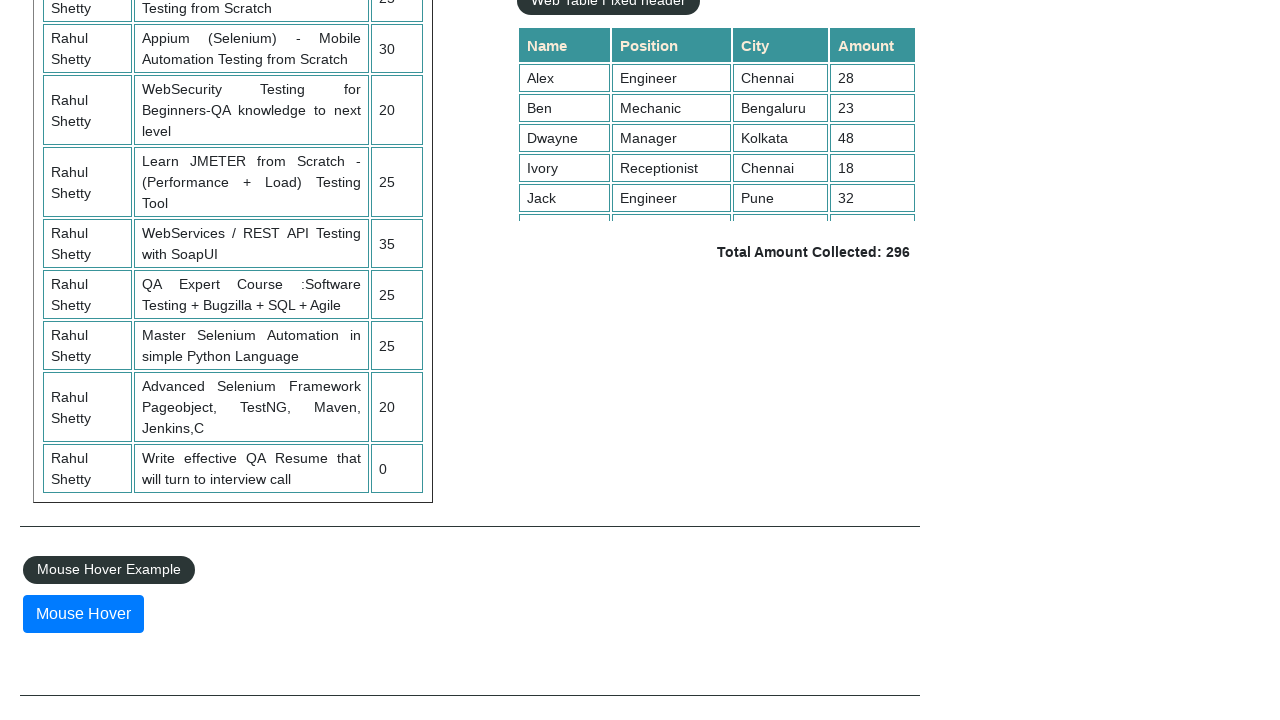

Scrolled table element (.tableFixHead) to position 5000 using JavaScript
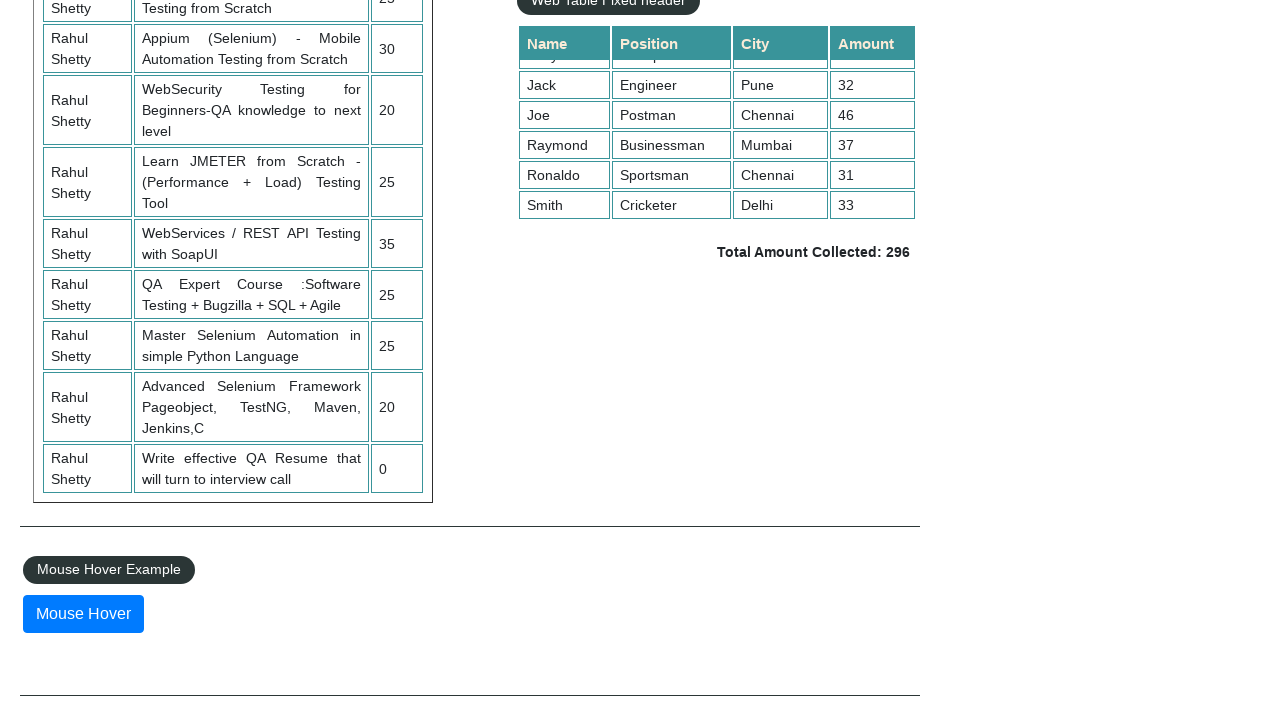

Waited 1000ms for table scroll to complete
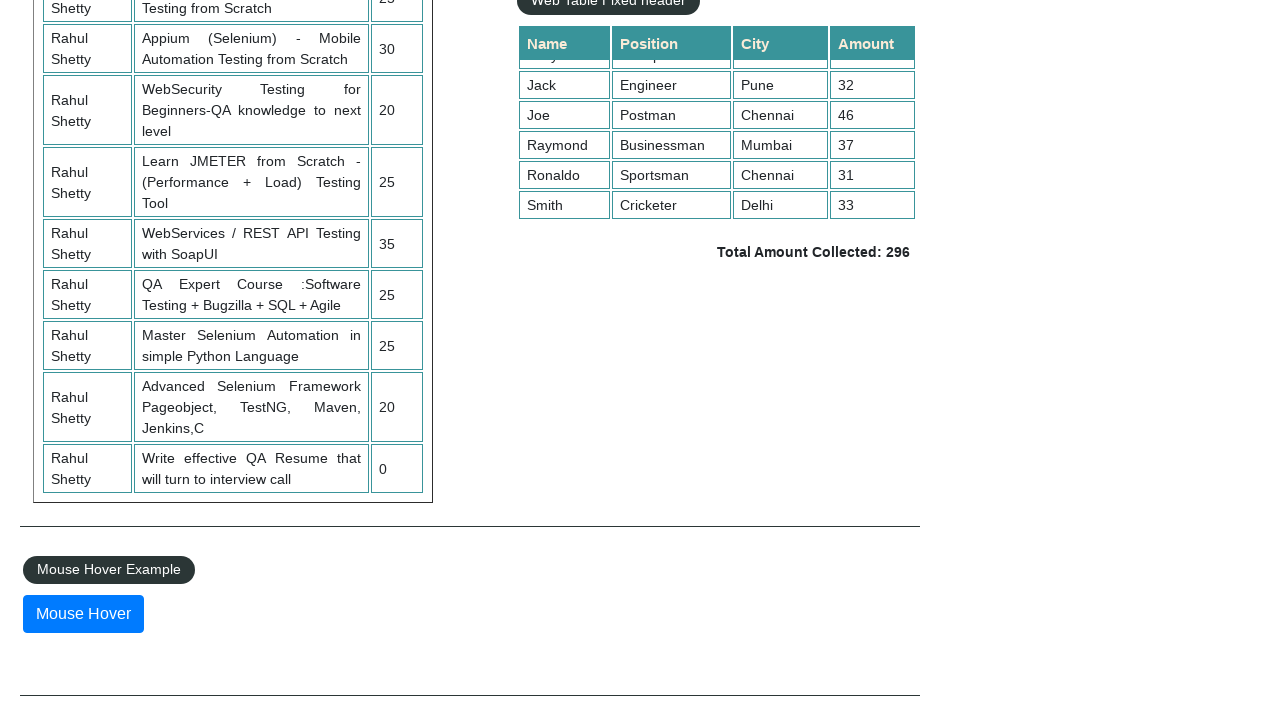

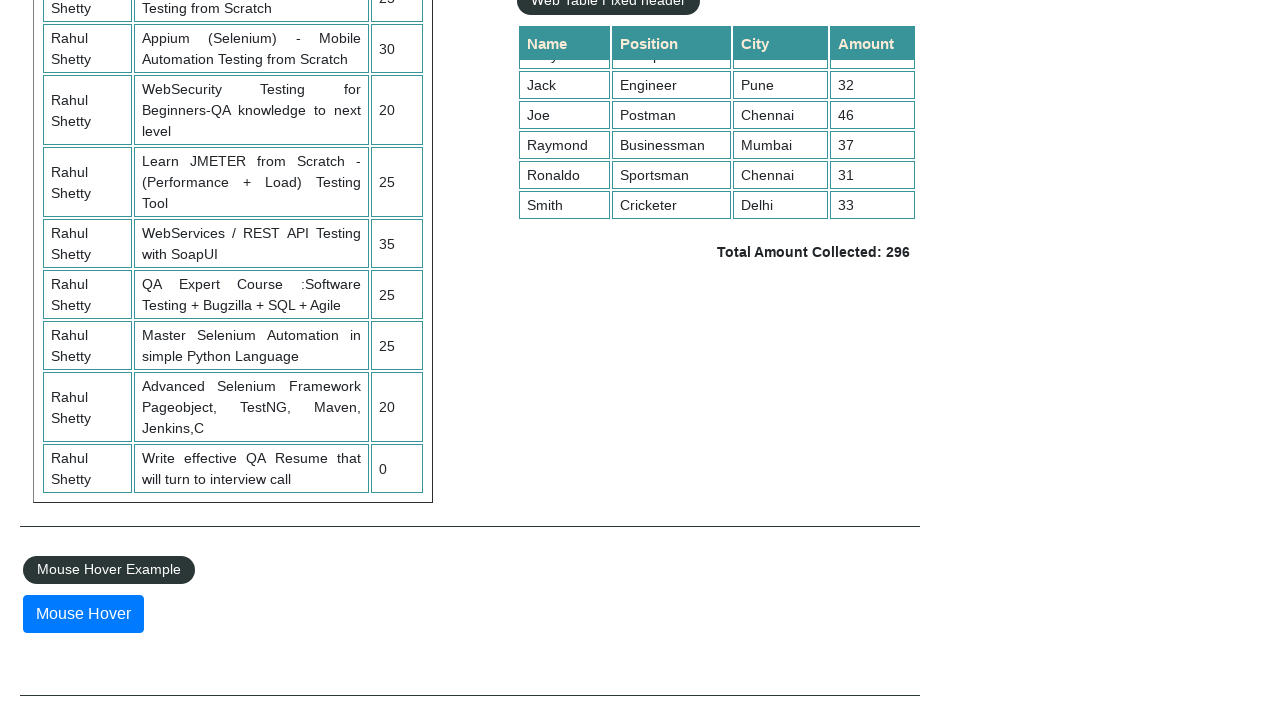